Tests that entered text is trimmed when editing a todo item.

Starting URL: https://demo.playwright.dev/todomvc

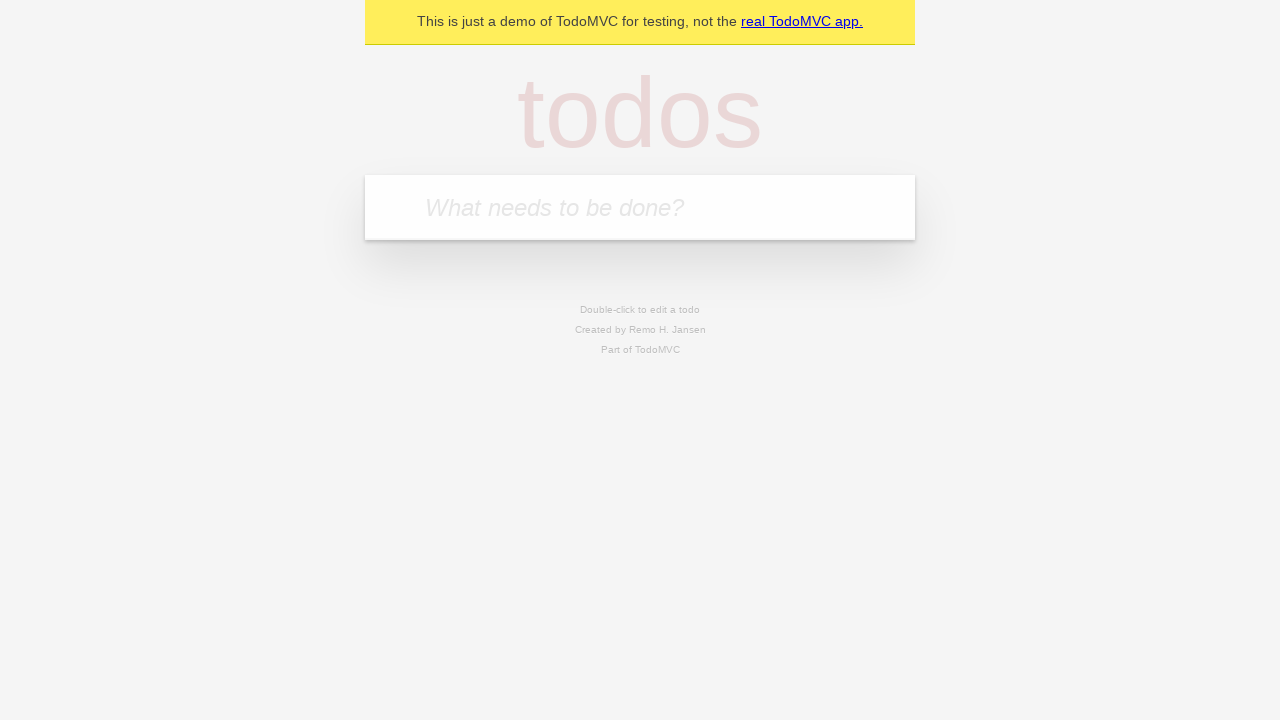

Filled input field with 'buy some cheese' on internal:attr=[placeholder="What needs to be done?"i]
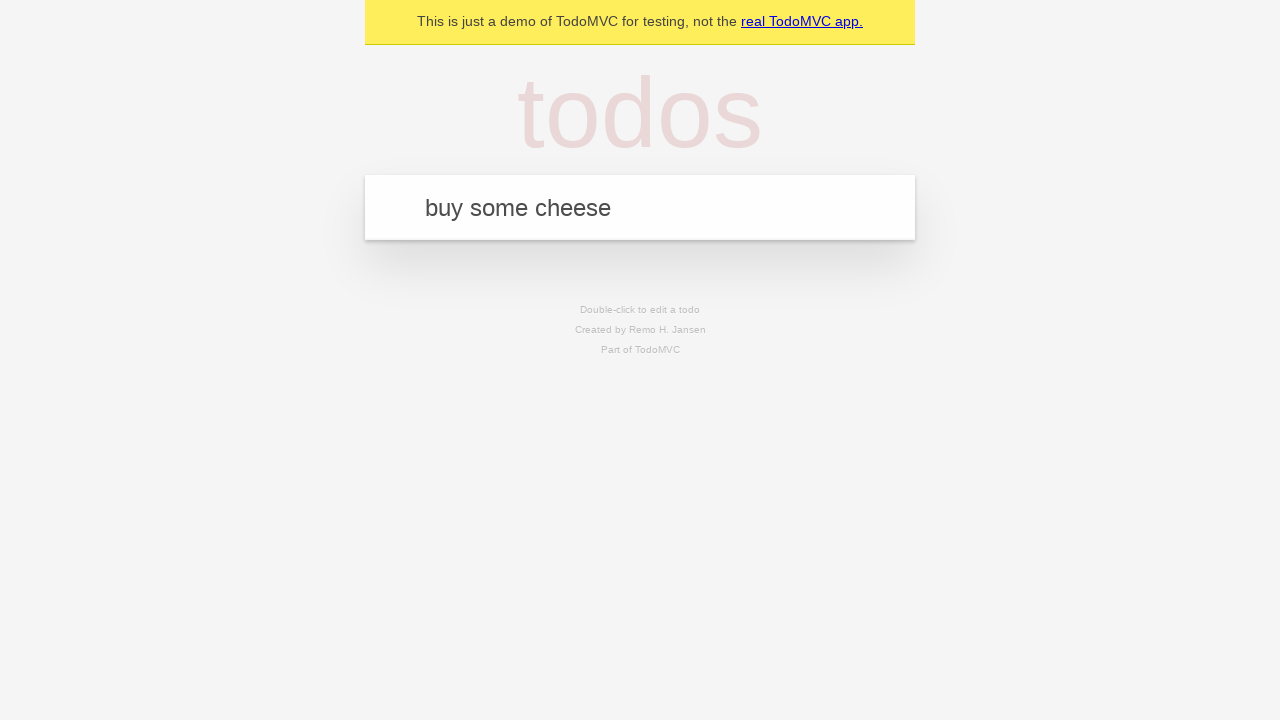

Pressed Enter to add first todo item on internal:attr=[placeholder="What needs to be done?"i]
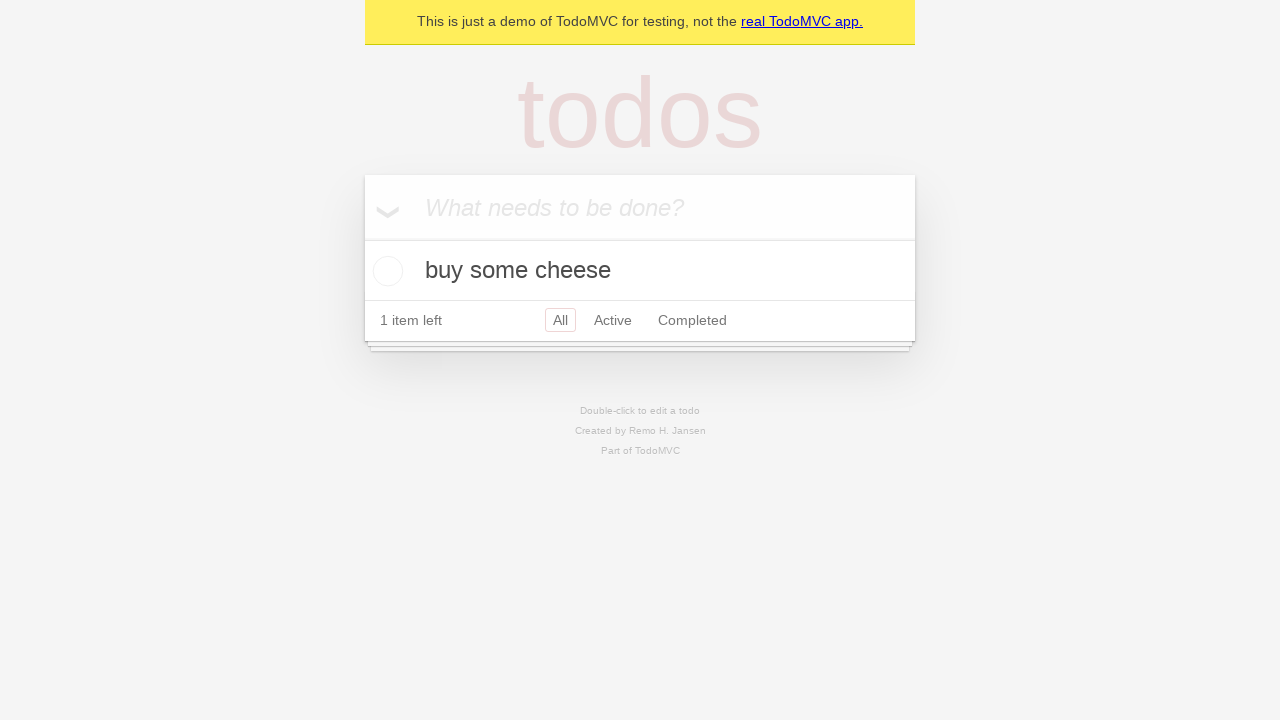

Filled input field with 'feed the cat' on internal:attr=[placeholder="What needs to be done?"i]
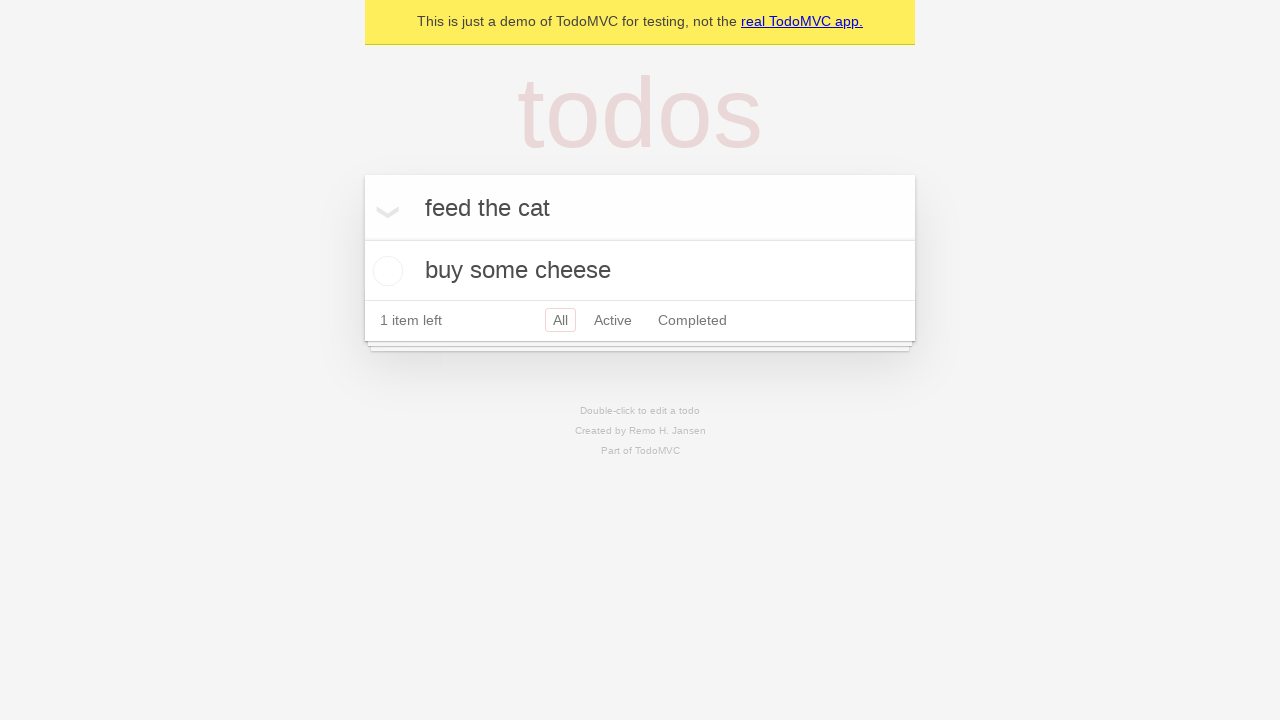

Pressed Enter to add second todo item on internal:attr=[placeholder="What needs to be done?"i]
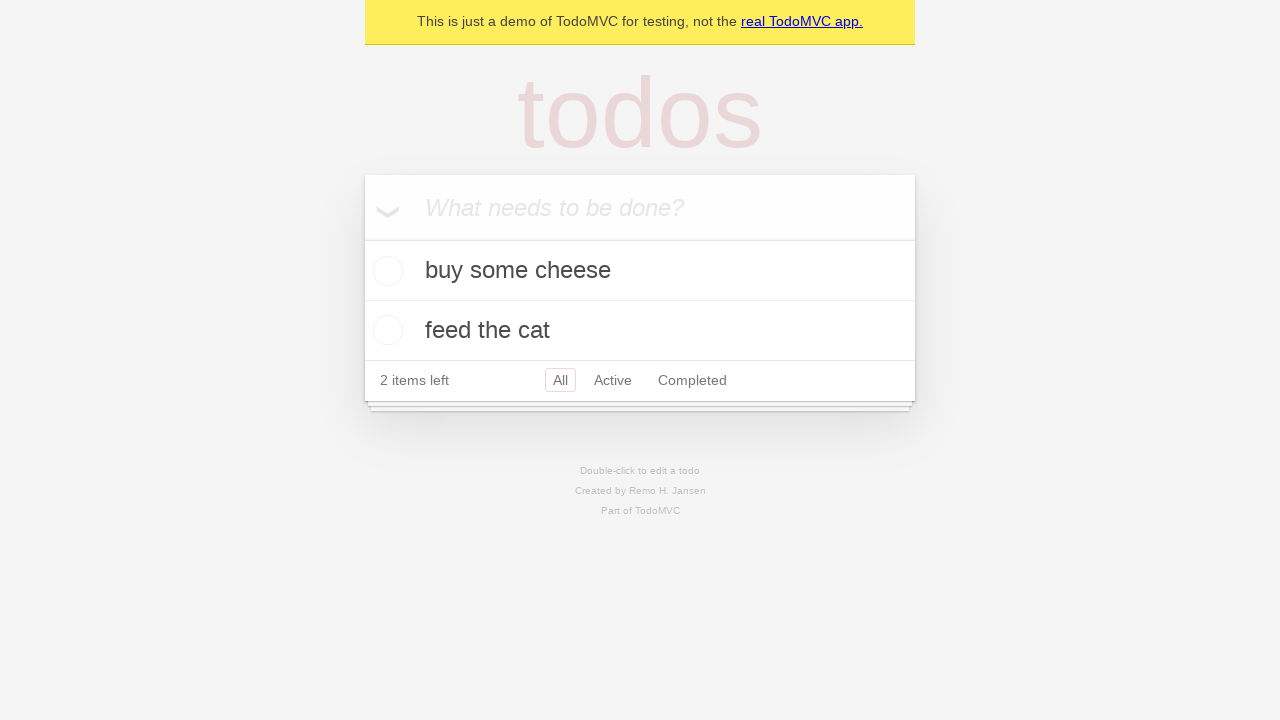

Filled input field with 'book a doctors appointment' on internal:attr=[placeholder="What needs to be done?"i]
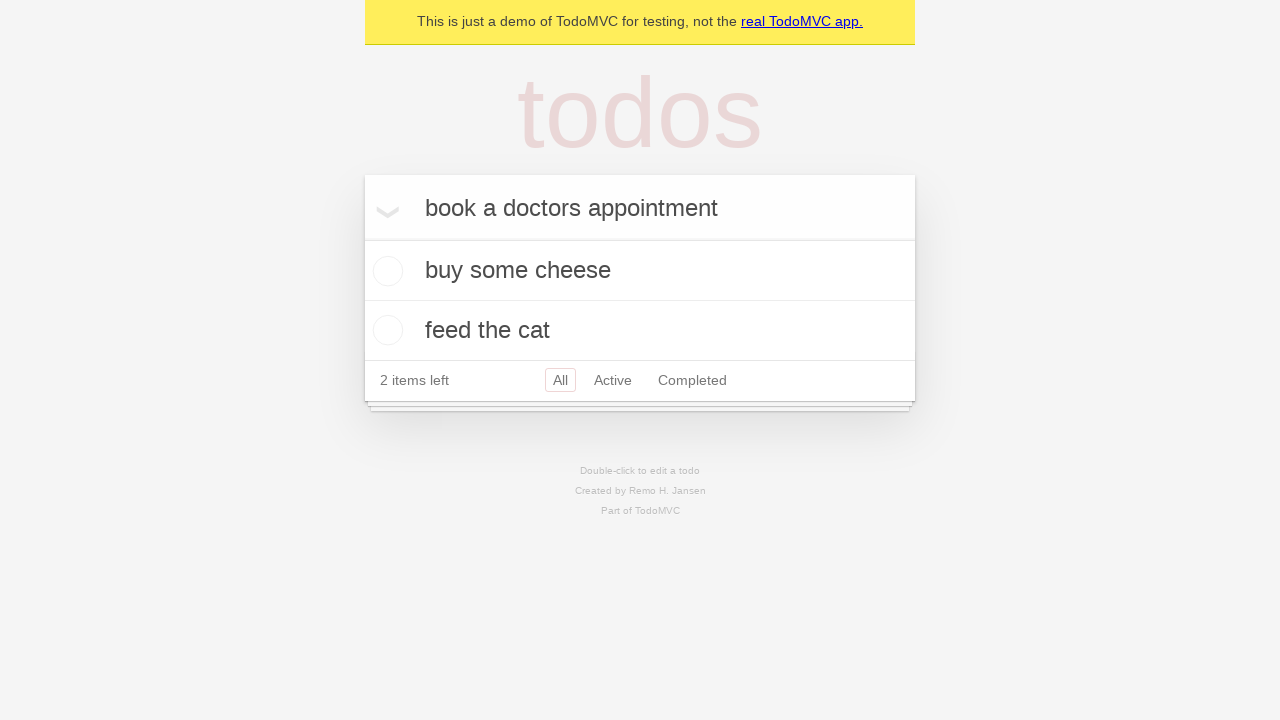

Pressed Enter to add third todo item on internal:attr=[placeholder="What needs to be done?"i]
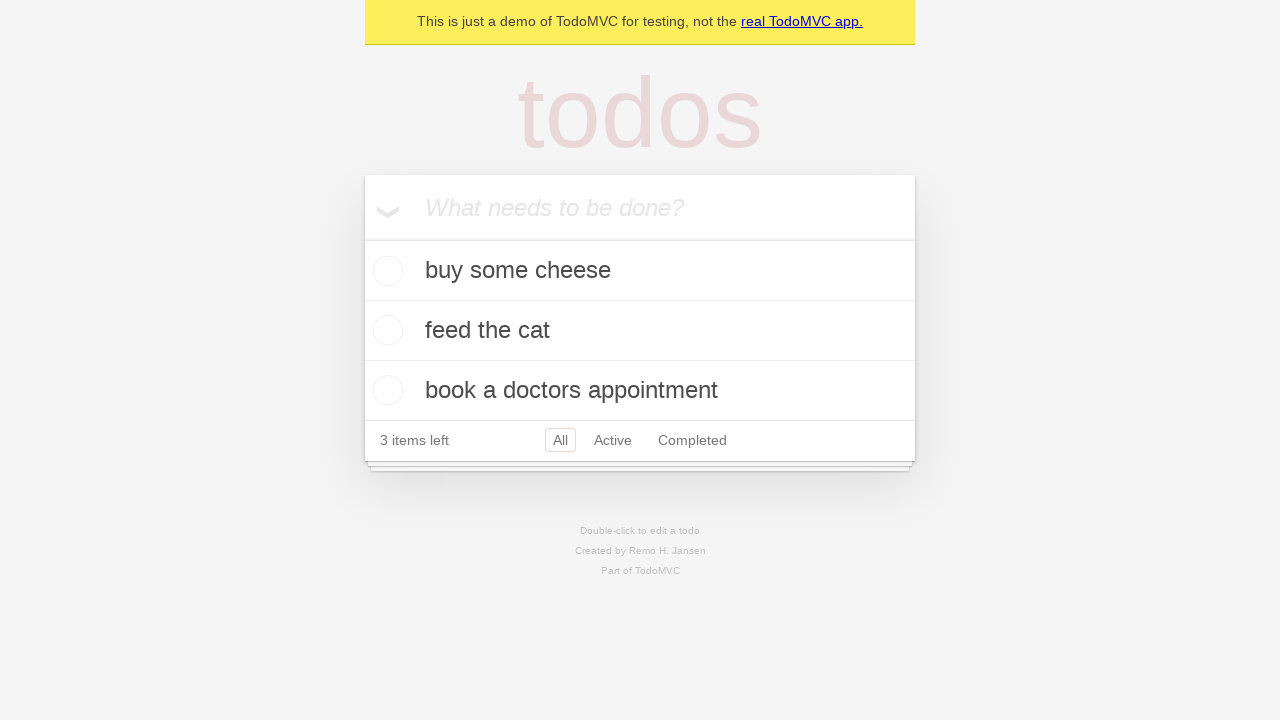

Double-clicked second todo item to enter edit mode at (640, 331) on internal:testid=[data-testid="todo-item"s] >> nth=1
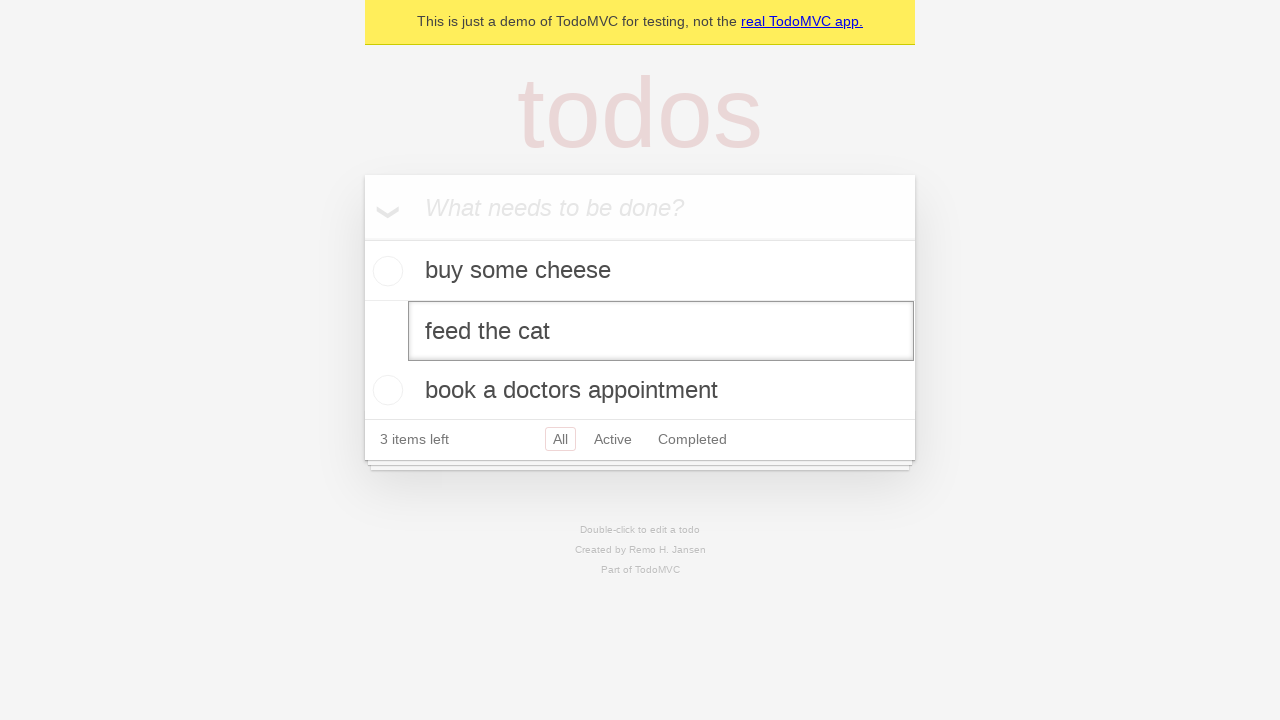

Filled edit field with text containing leading and trailing spaces on internal:testid=[data-testid="todo-item"s] >> nth=1 >> internal:role=textbox[nam
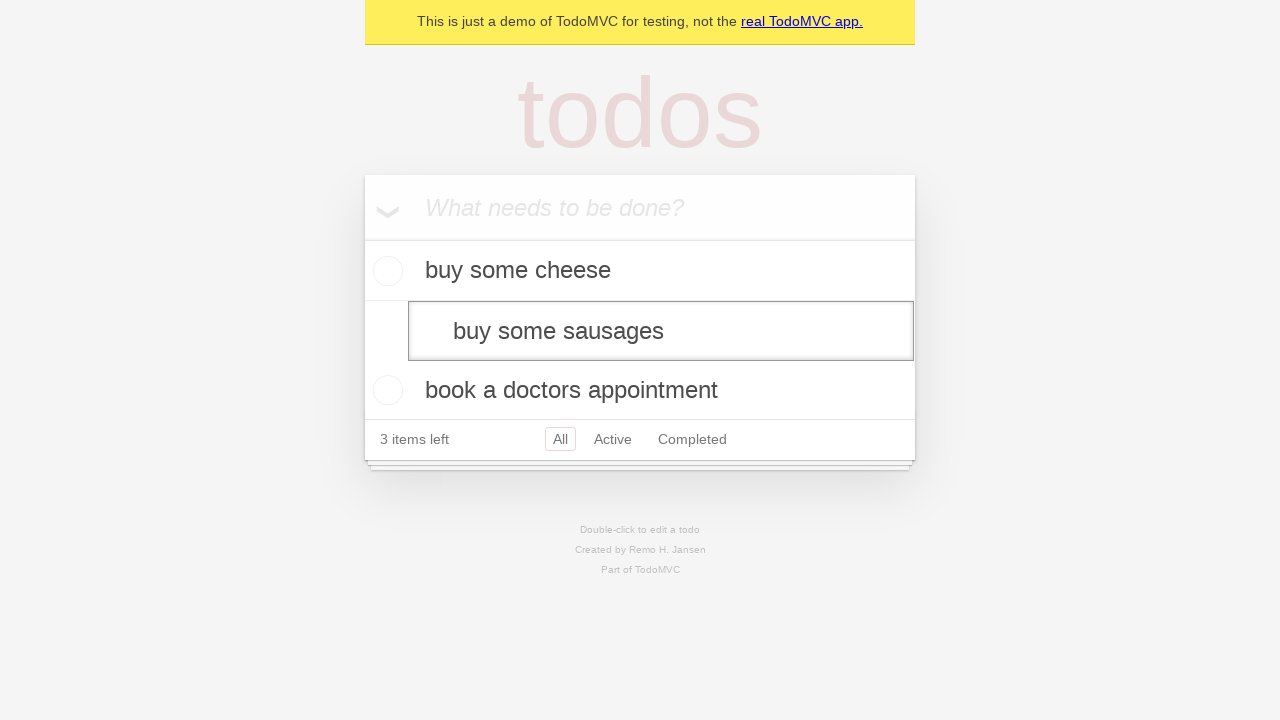

Pressed Enter to save edited todo item on internal:testid=[data-testid="todo-item"s] >> nth=1 >> internal:role=textbox[nam
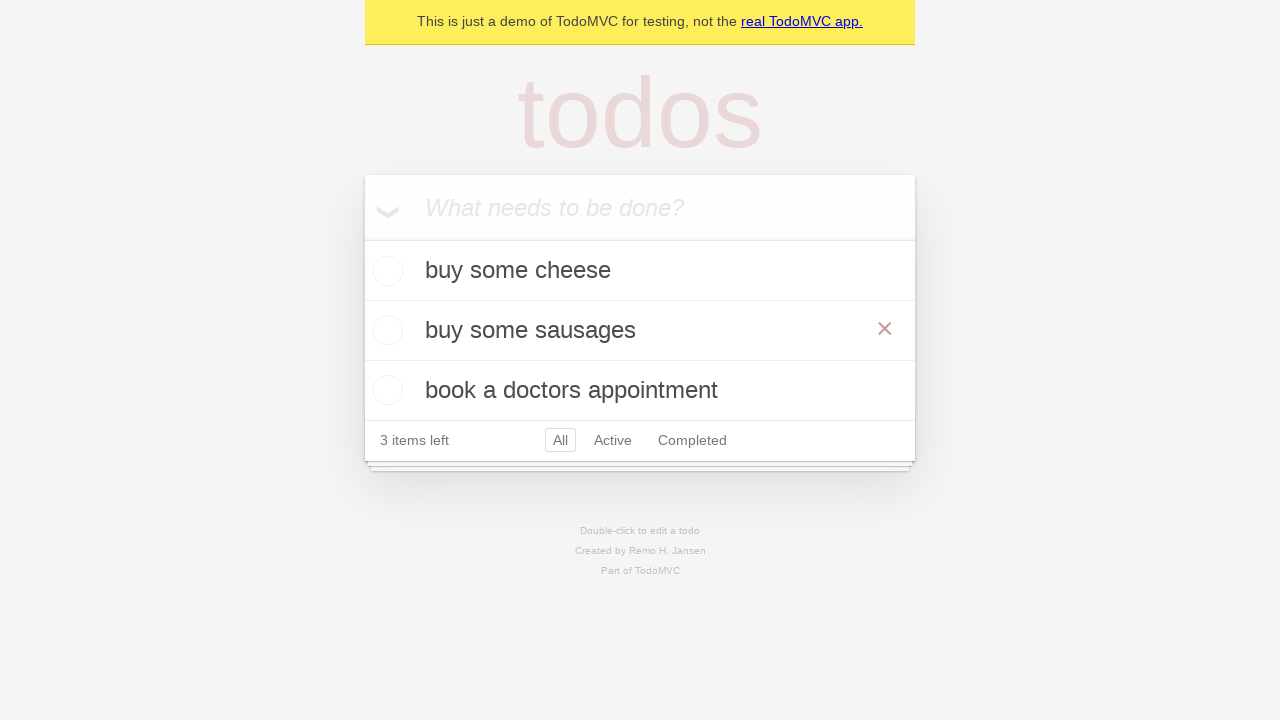

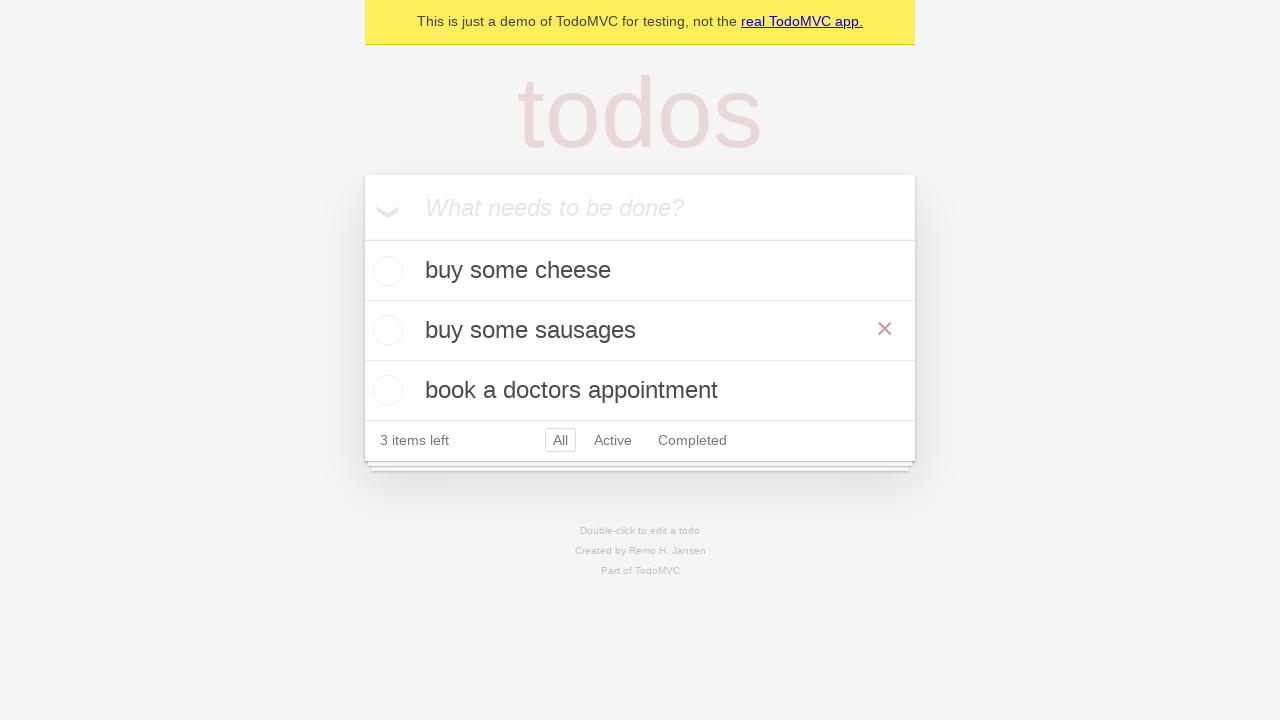